Tests the add/remove elements functionality by clicking Add Element button to create a Delete button, verifying it appears, then clicking Delete to remove it and verifying the page title remains visible

Starting URL: https://the-internet.herokuapp.com/add_remove_elements/

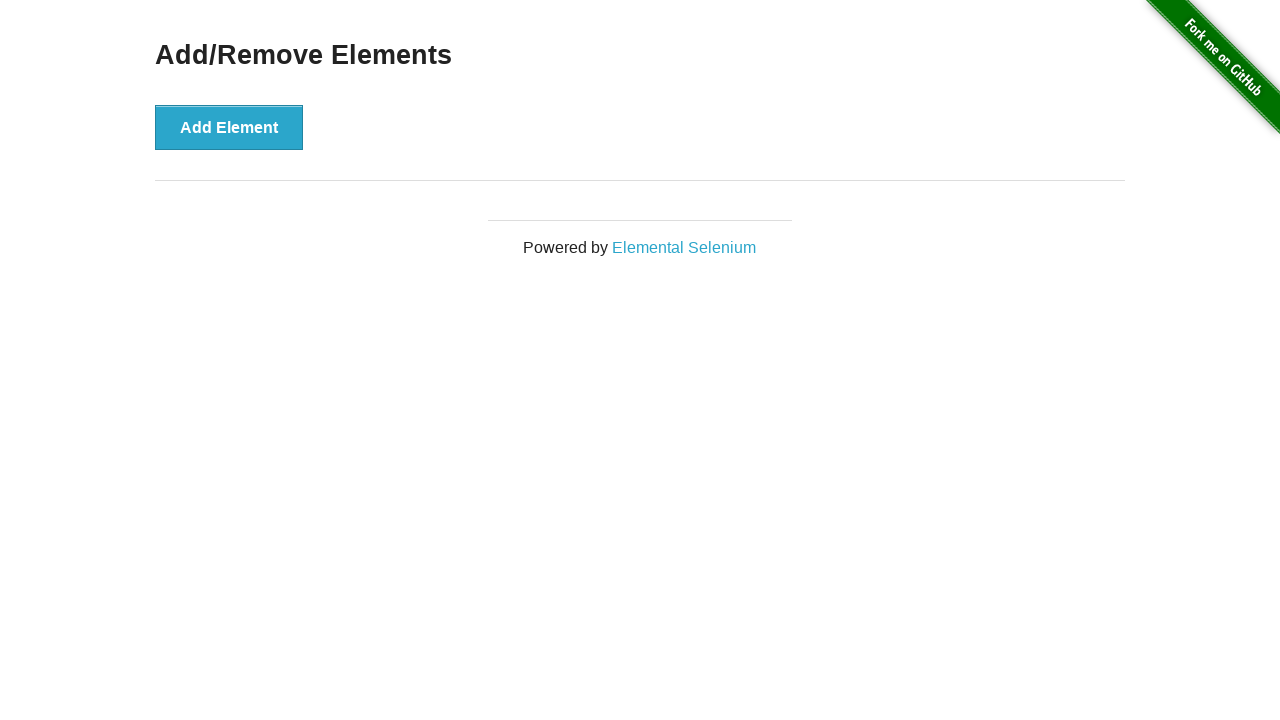

Clicked Add Element button to create a Delete button at (229, 127) on button:has-text('Add Element')
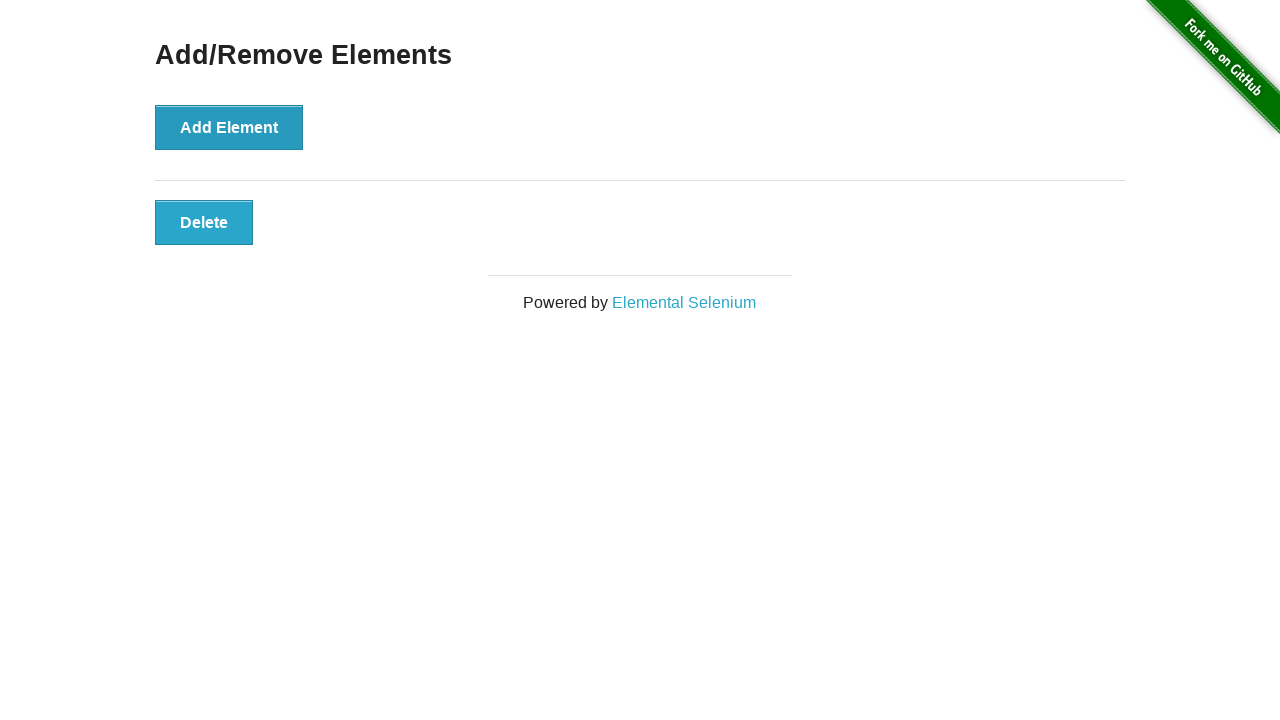

Waited for Delete button to appear
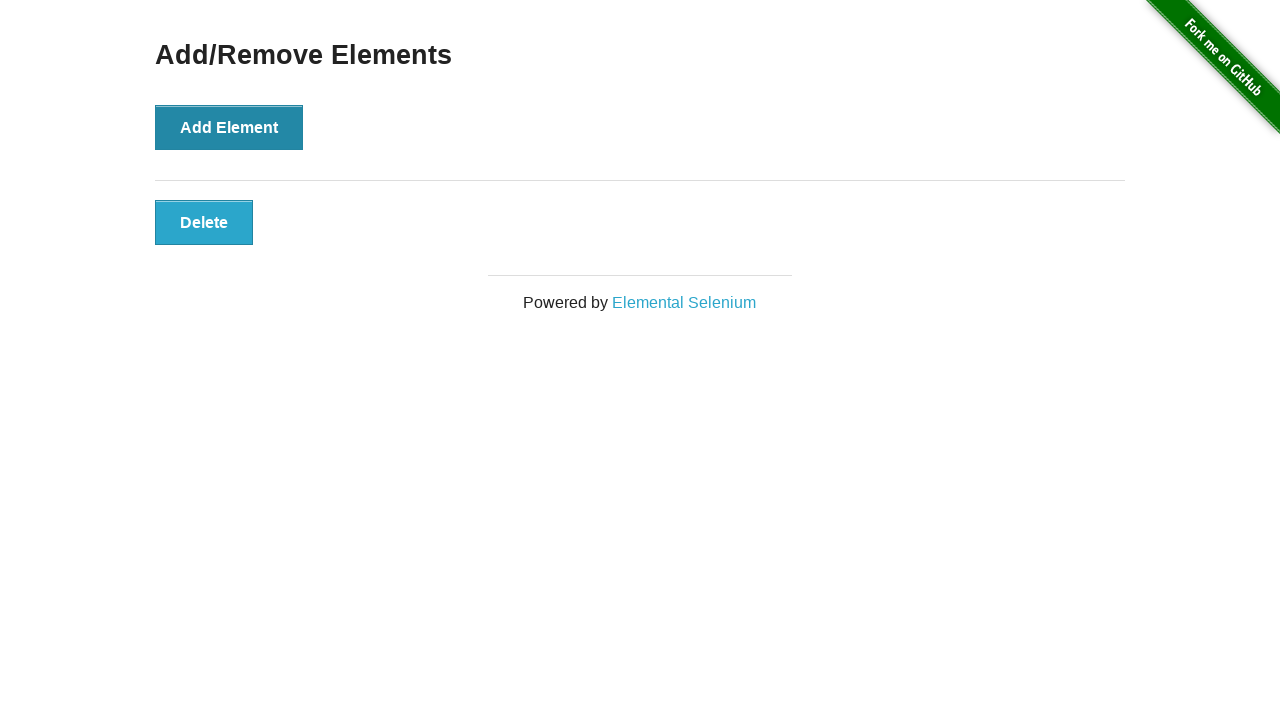

Verified Delete button is visible
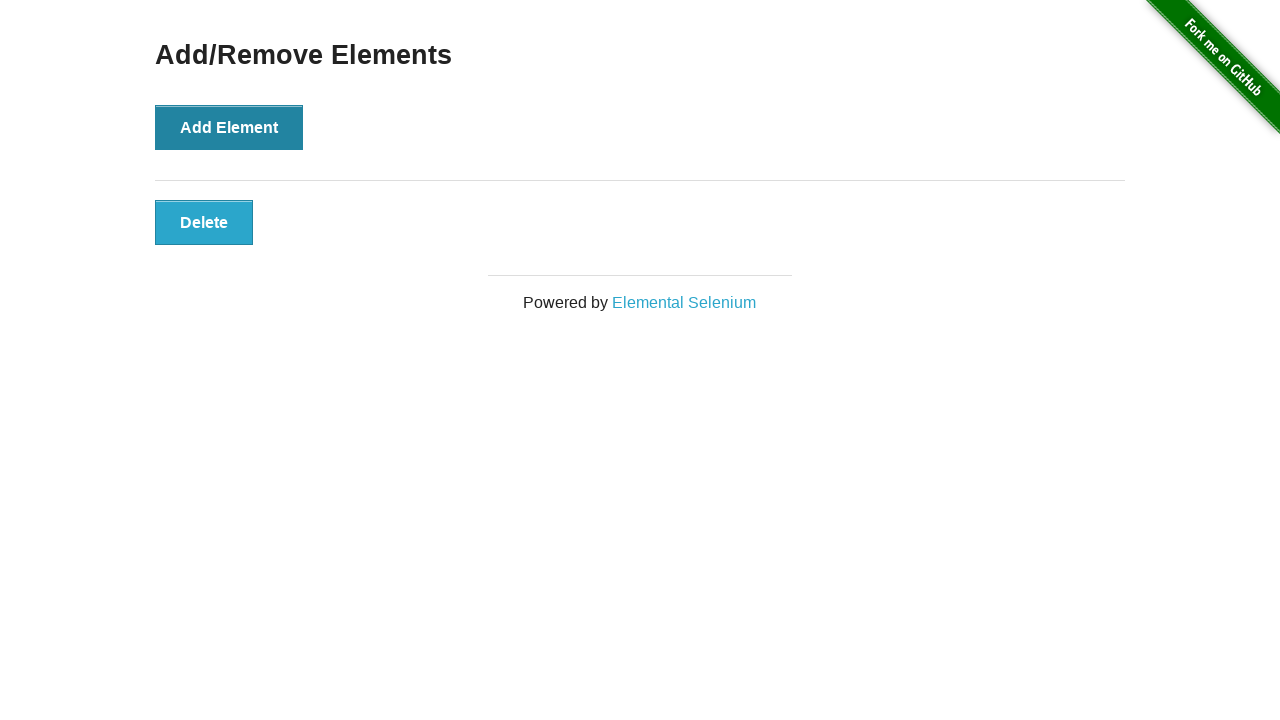

Clicked the Delete button to remove it
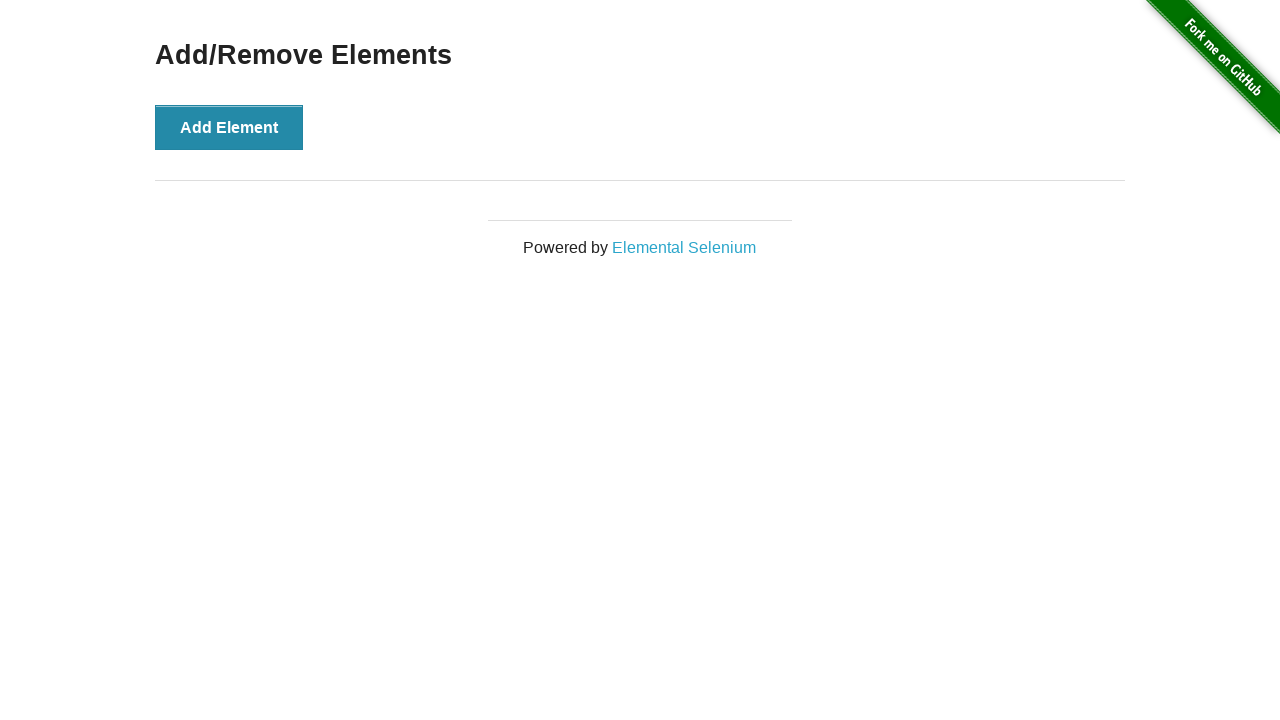

Located Add/Remove Elements heading
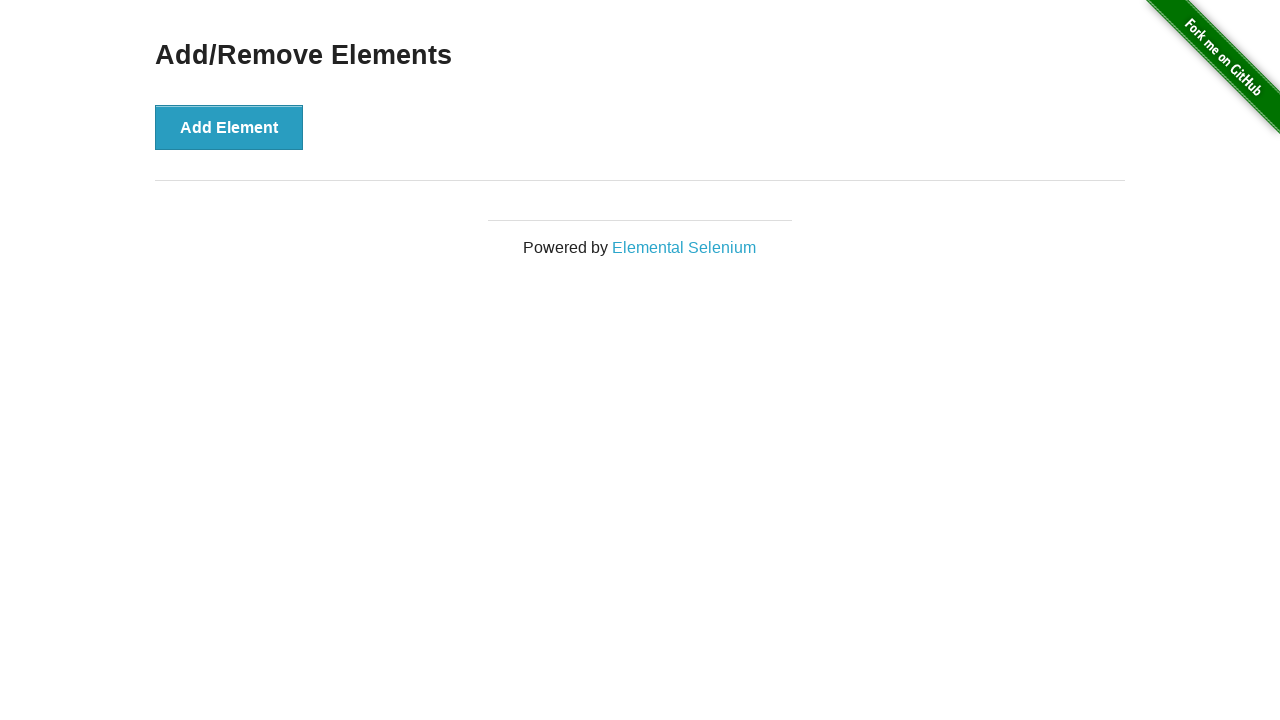

Verified Add/Remove Elements heading is still visible after deletion
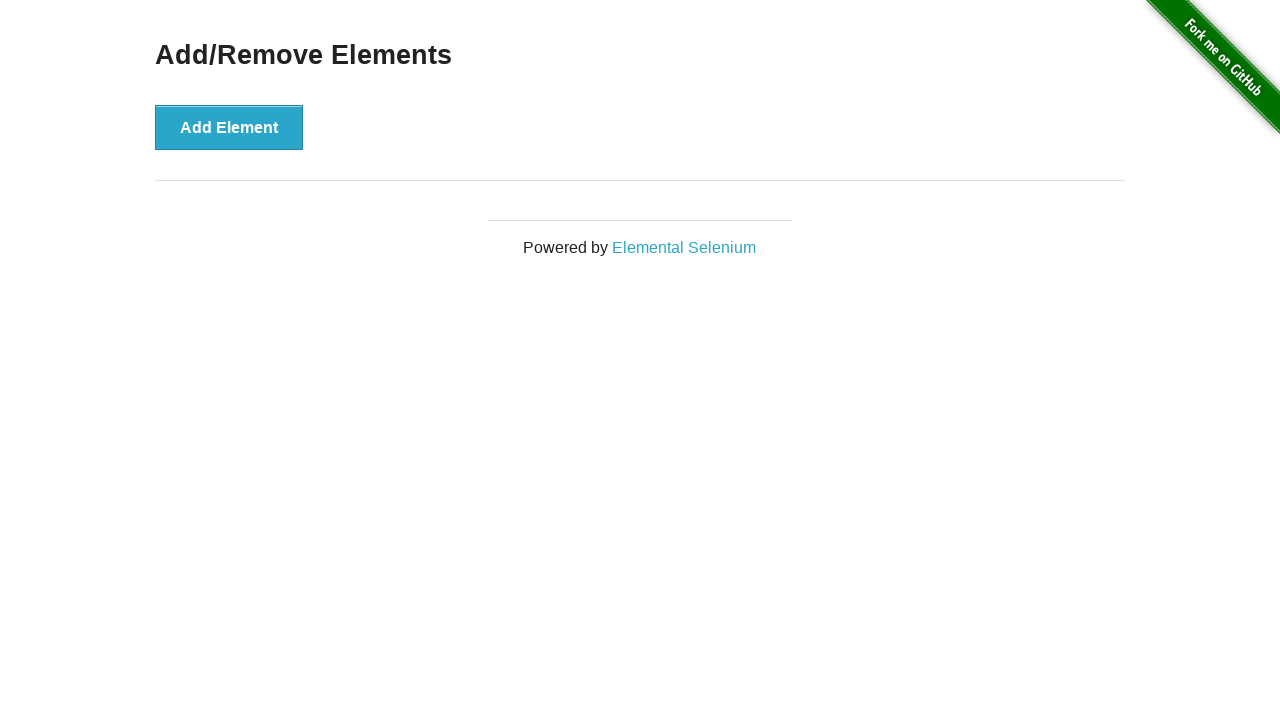

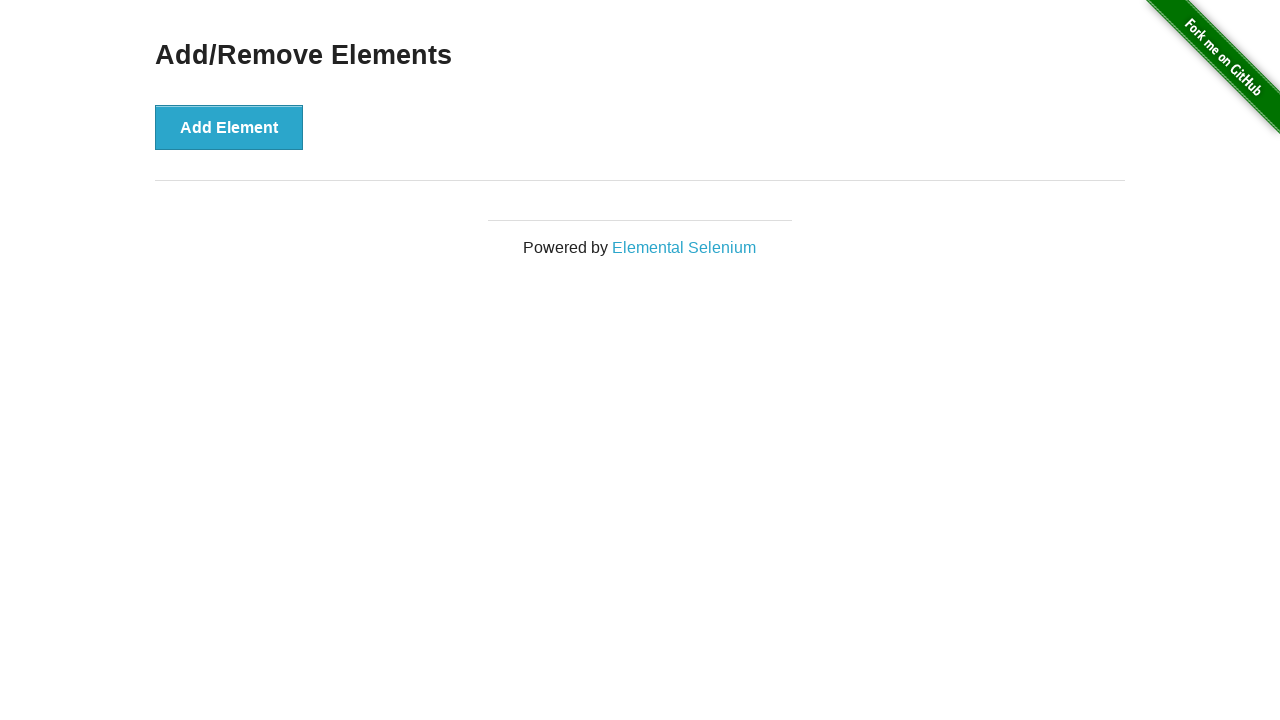